Navigates to the ING bank homepage and waits for the page to load. This is a minimal test that only verifies the page is accessible.

Starting URL: https://ing.nl

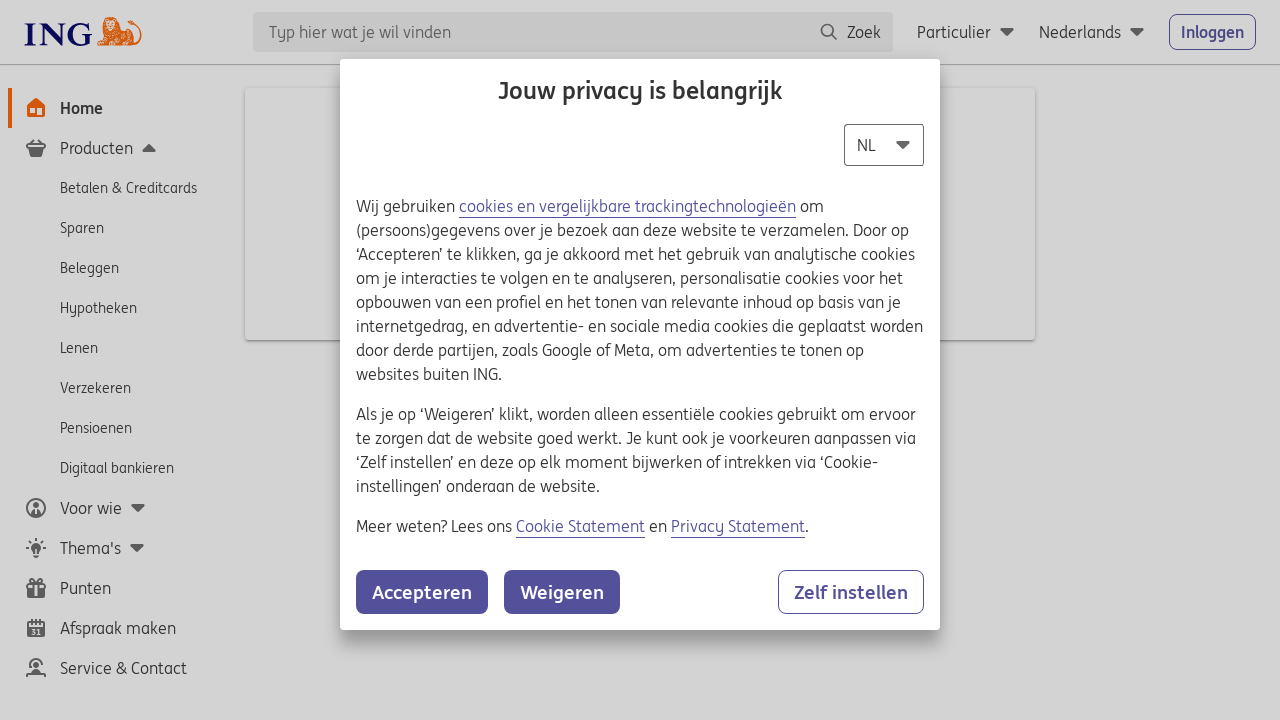

Navigated to ING bank homepage at https://ing.nl
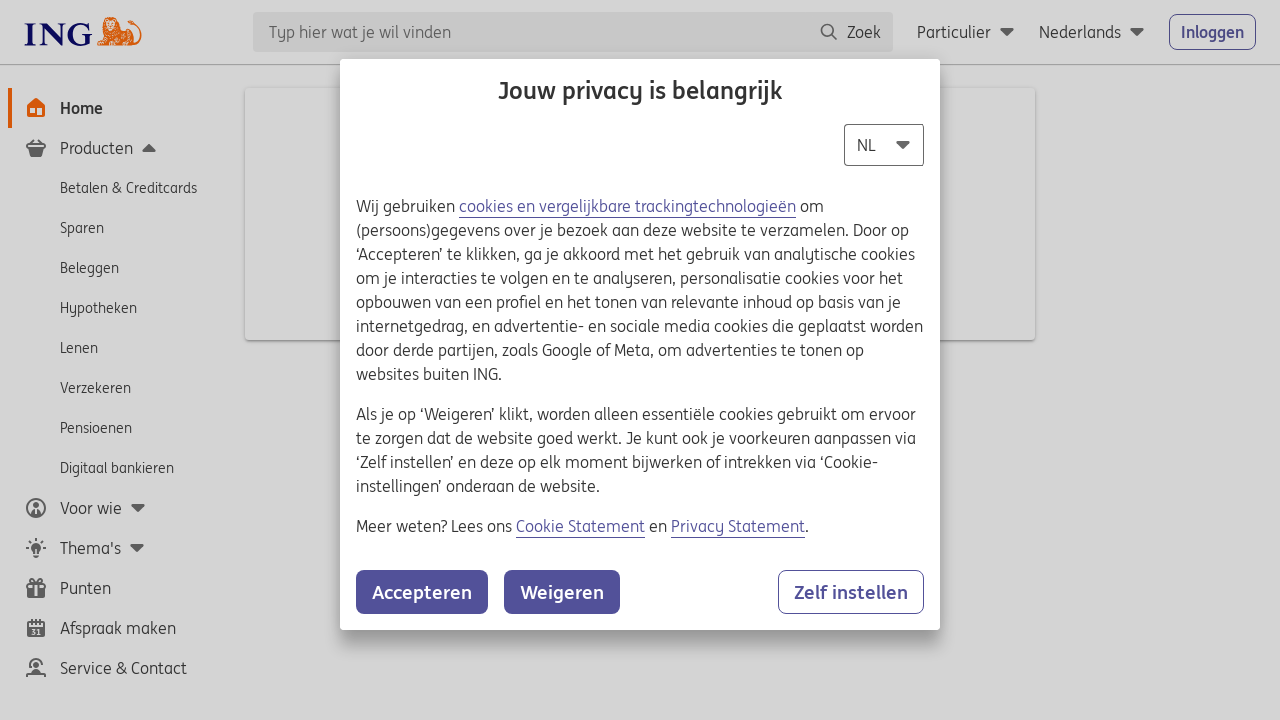

Page DOM content loaded successfully
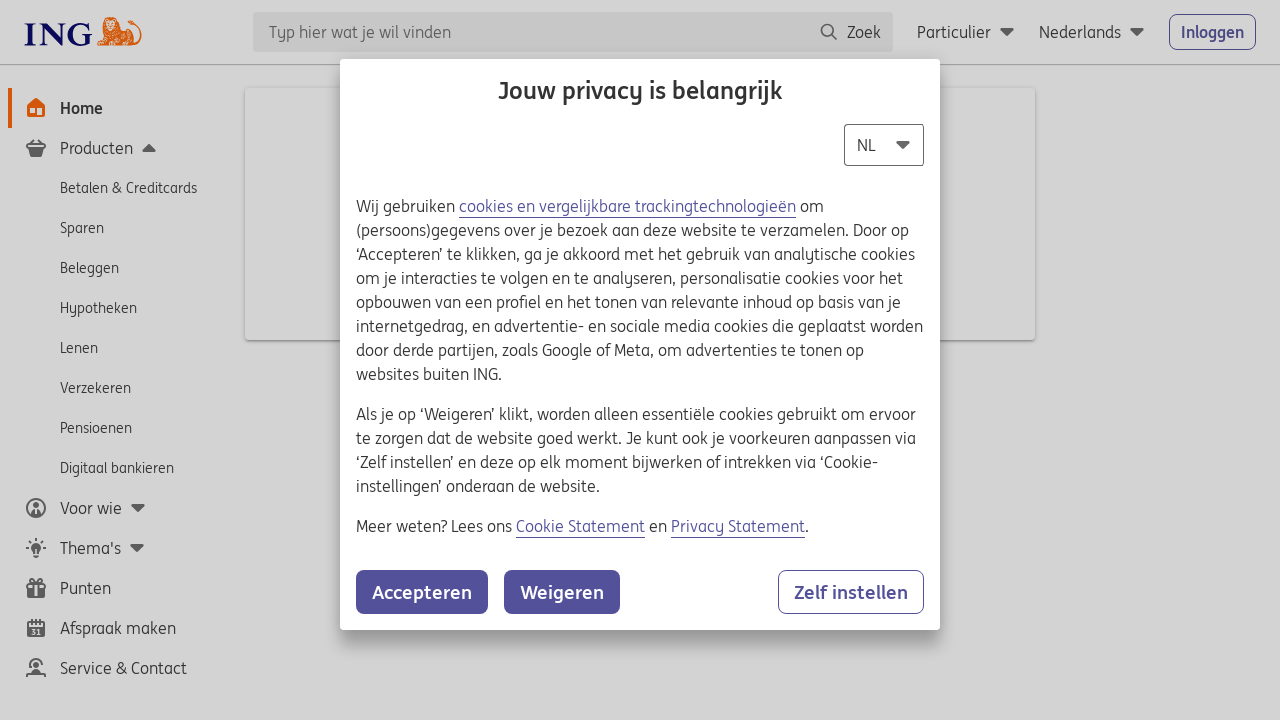

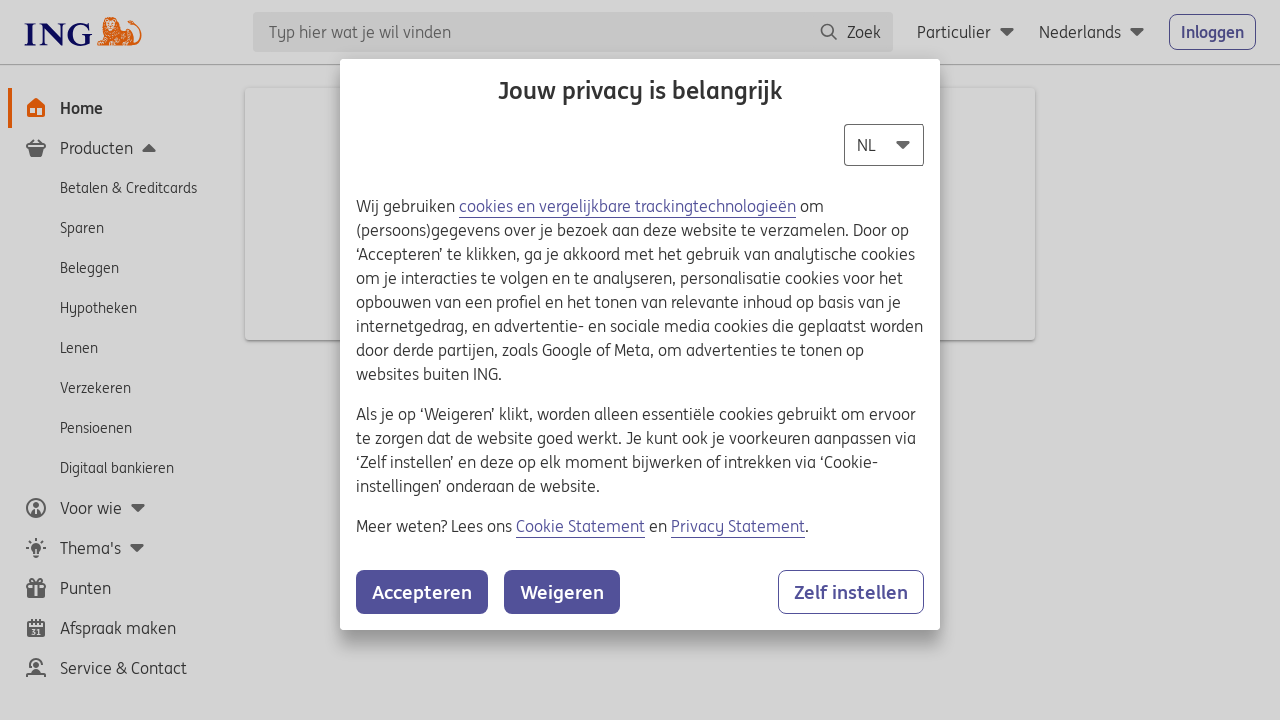